Tests an e-commerce flow by adding multiple vegetables to cart, proceeding to checkout, and applying a promo code

Starting URL: https://rahulshettyacademy.com/seleniumPractise/#/

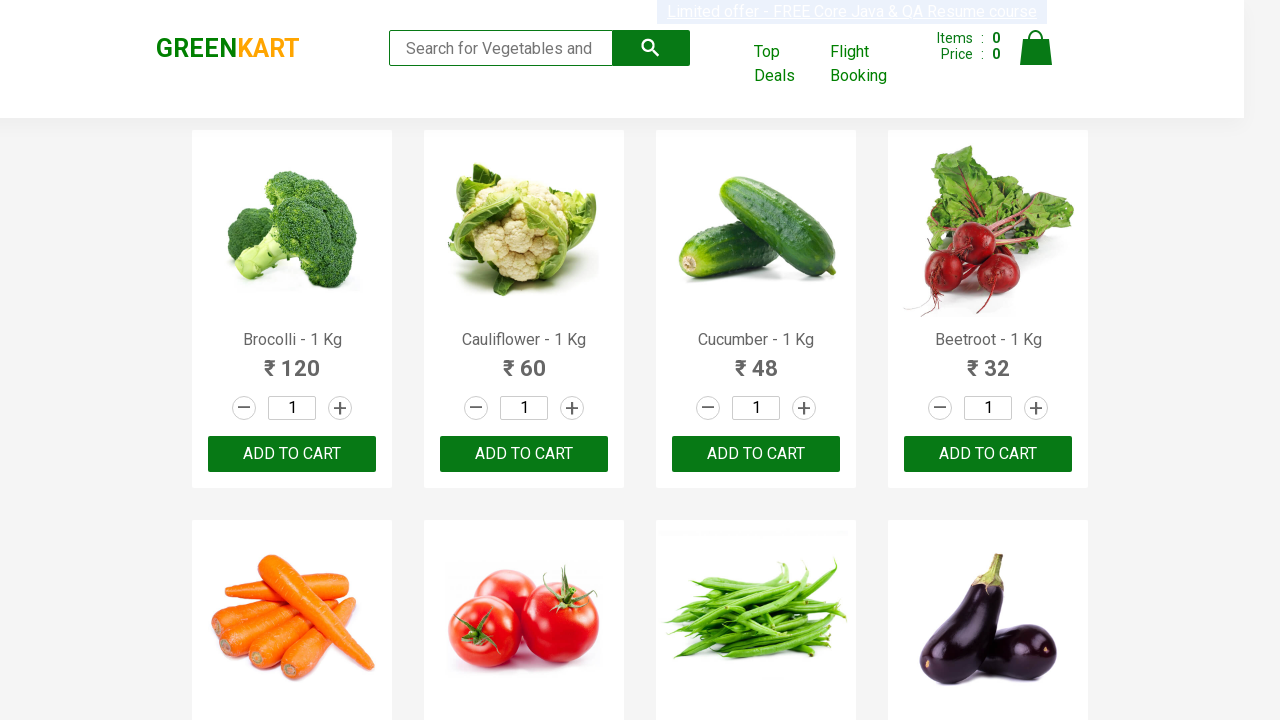

Waited for products to load on the page
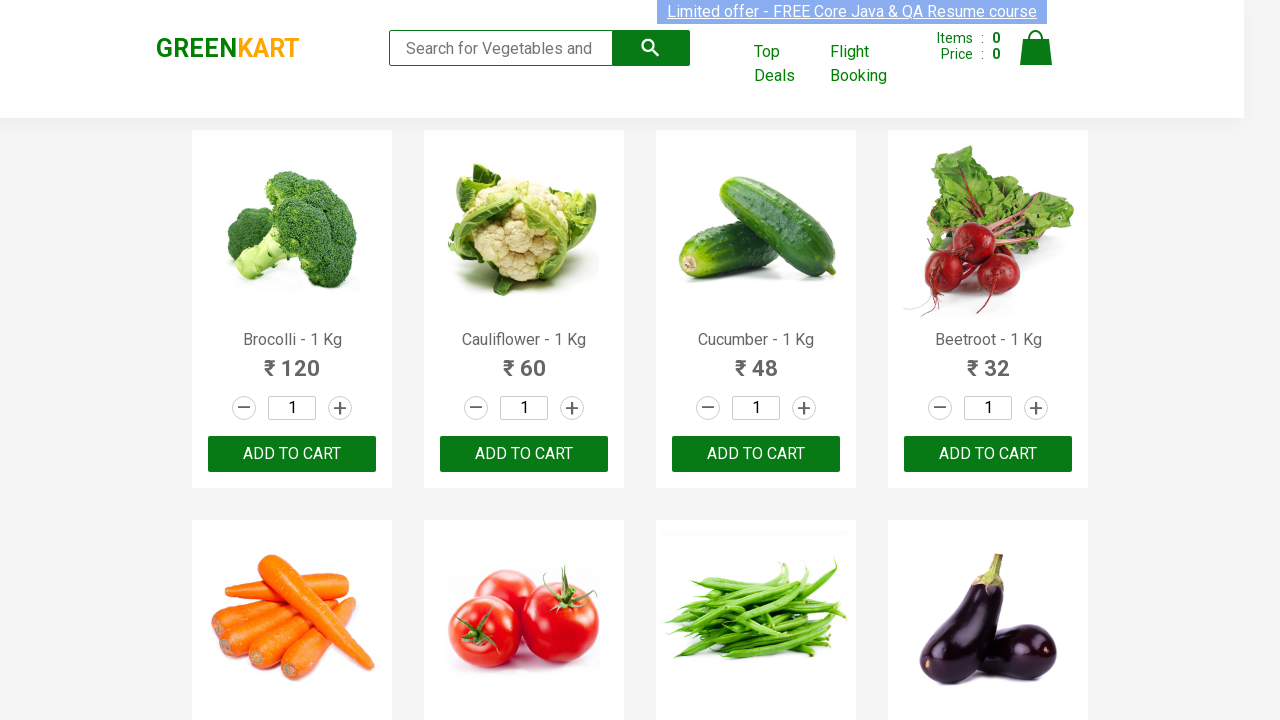

Retrieved all product names from the page
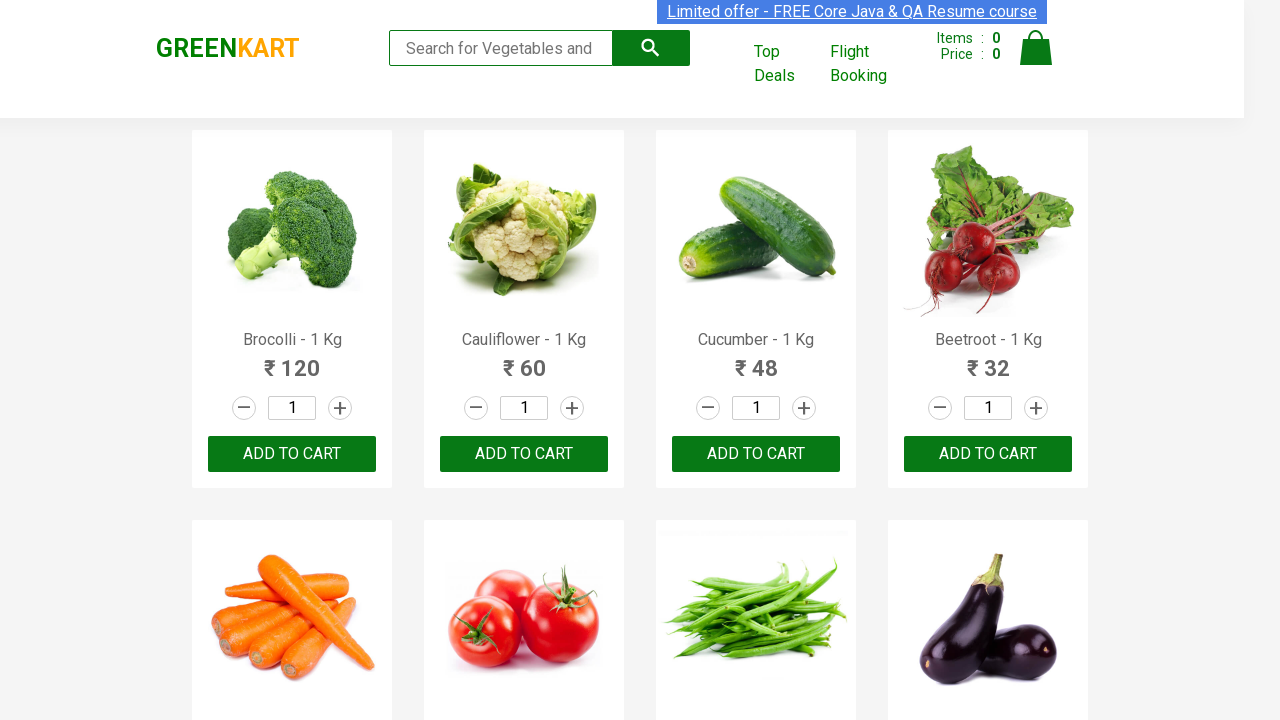

Added Brocolli to cart at (292, 454) on xpath=//div[@class='product-action']/button >> nth=0
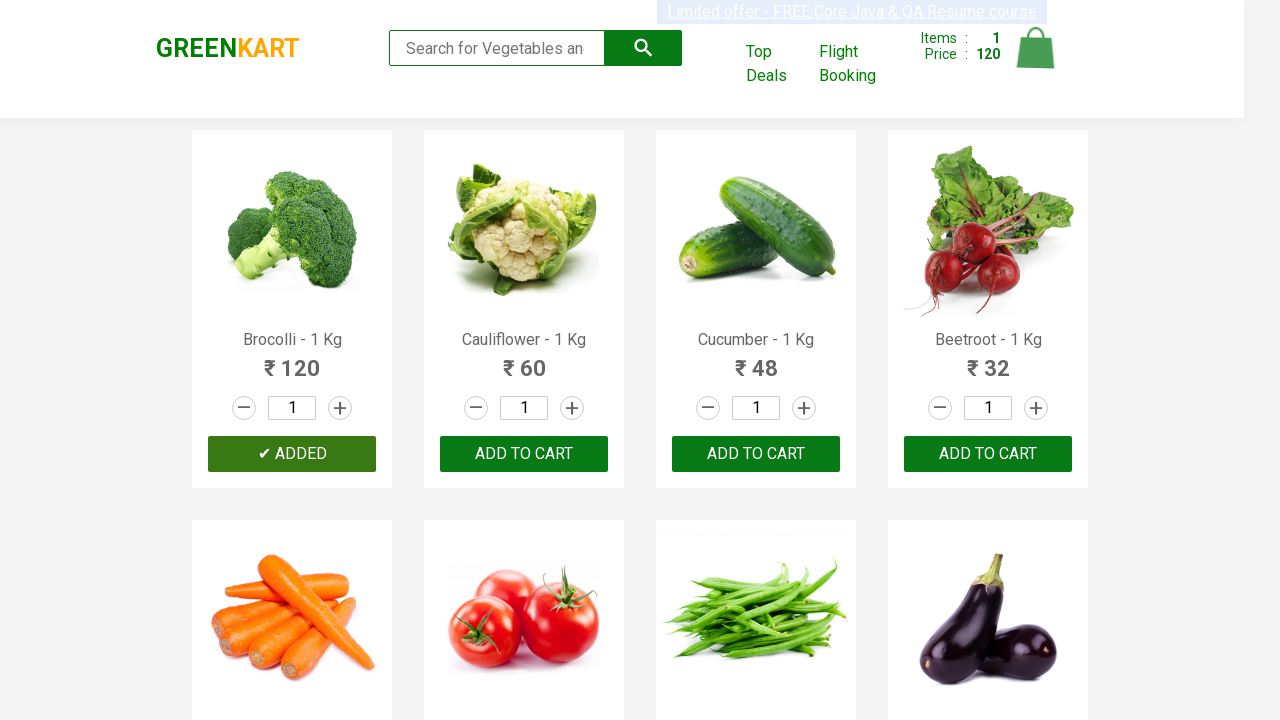

Added Cucumber to cart at (756, 454) on xpath=//div[@class='product-action']/button >> nth=2
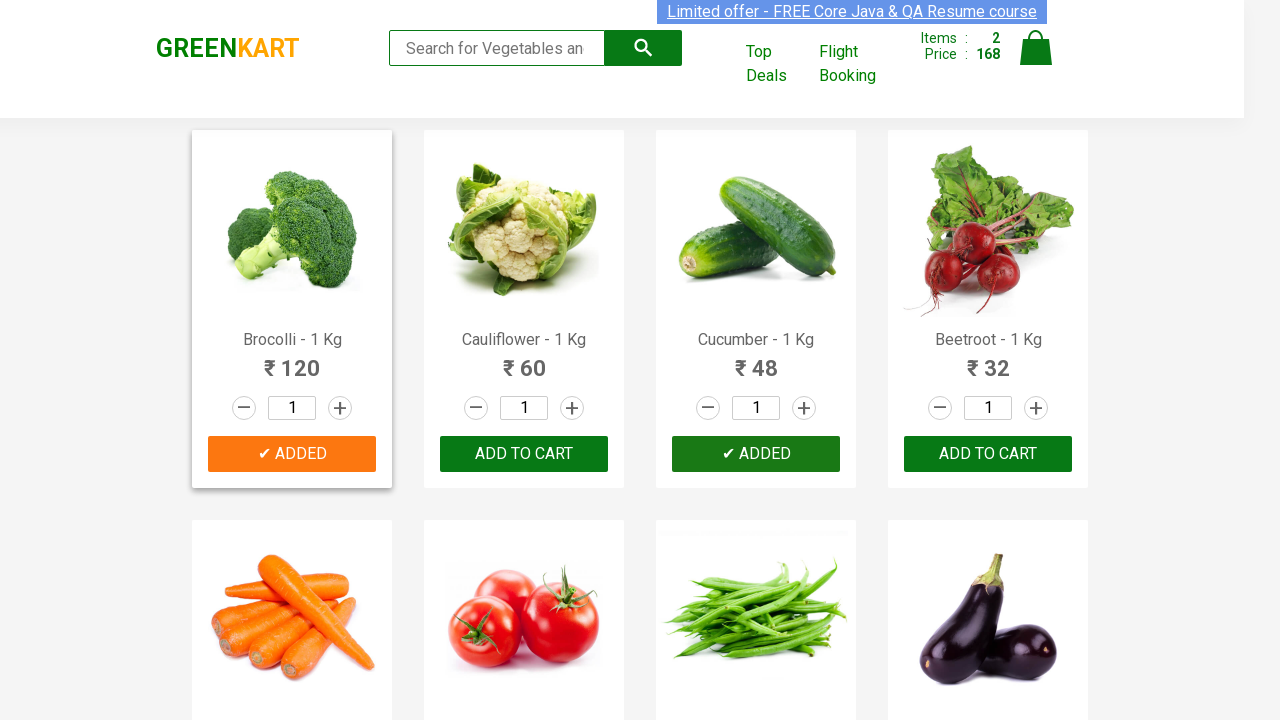

Added Beetroot to cart at (988, 454) on xpath=//div[@class='product-action']/button >> nth=3
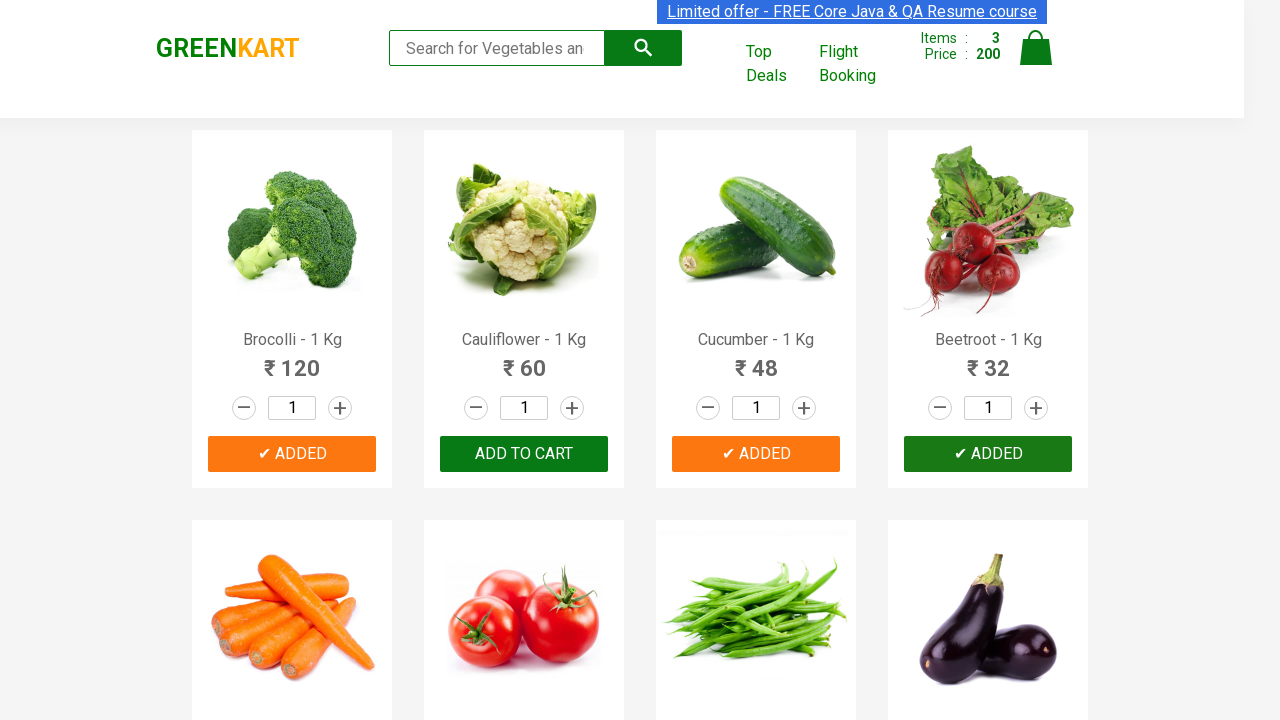

Clicked on cart icon to view cart at (1036, 48) on img[alt='Cart']
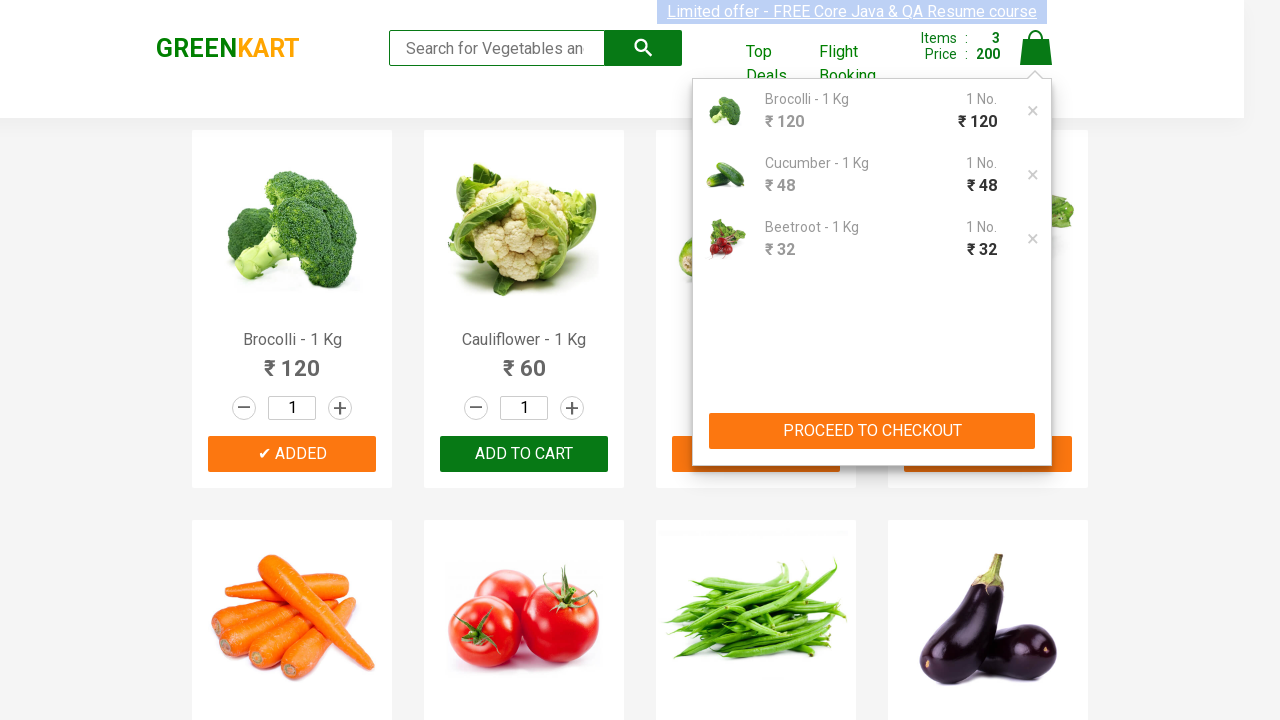

Clicked PROCEED TO CHECKOUT button at (872, 431) on xpath=//button[contains(text(),'PROCEED TO CHECKOUT')]
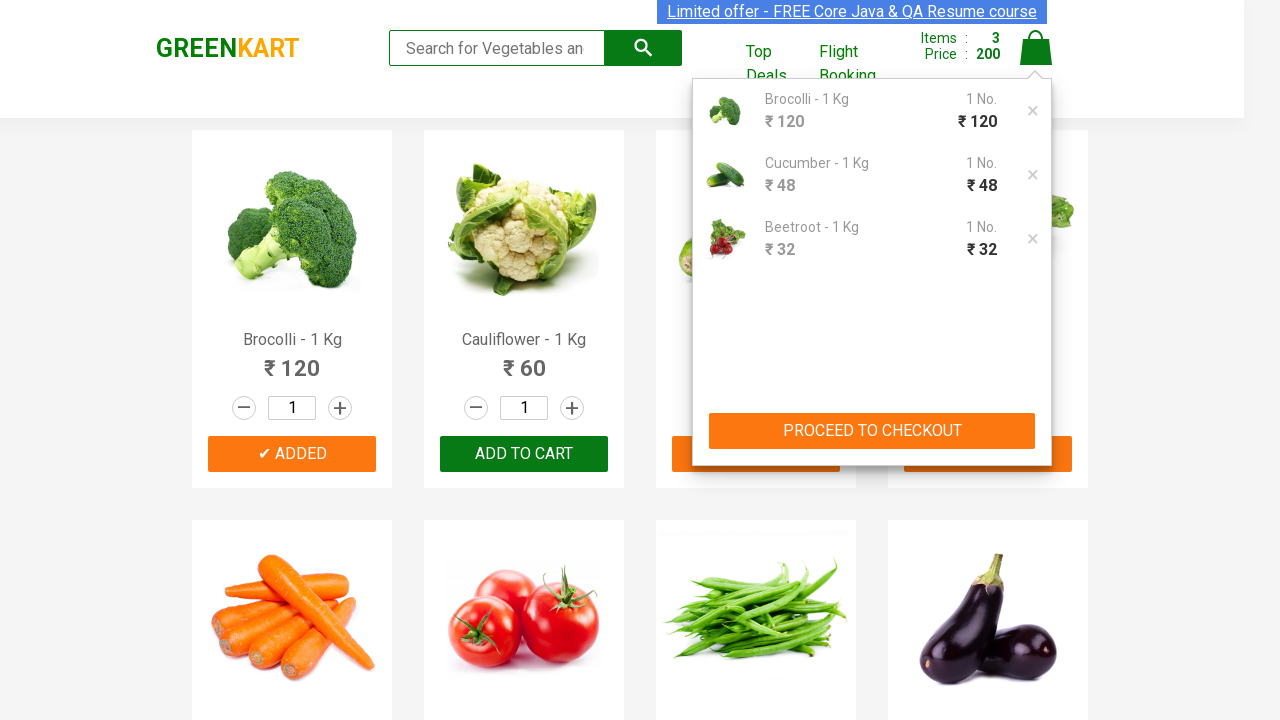

Promo code input field is now visible
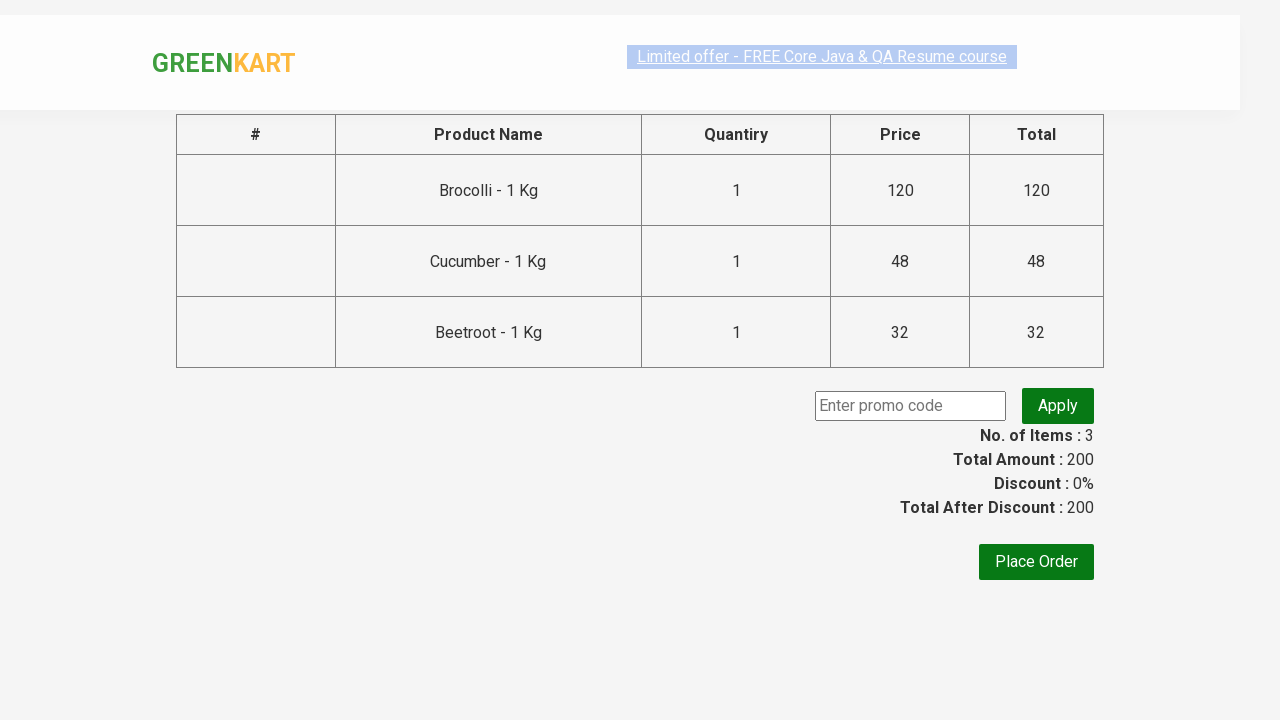

Entered promo code 'rahulshettyacademy' on input.promoCode
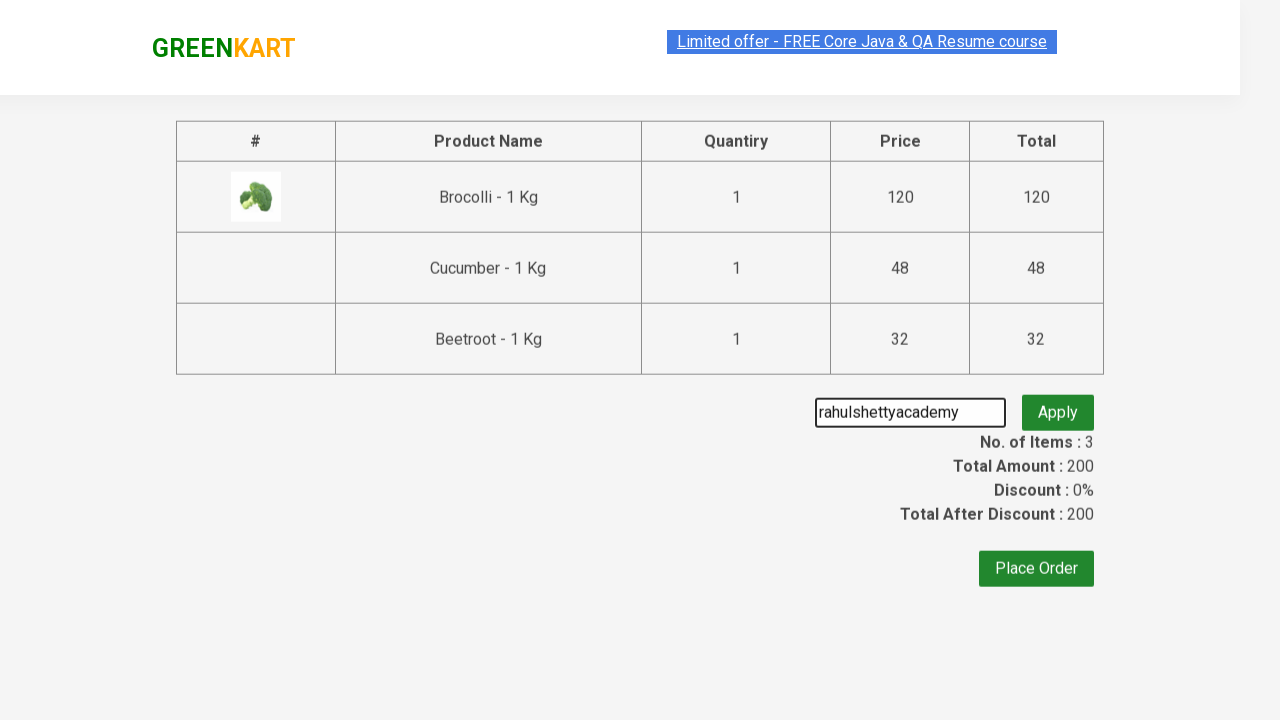

Clicked apply promo button at (1058, 406) on button.promoBtn
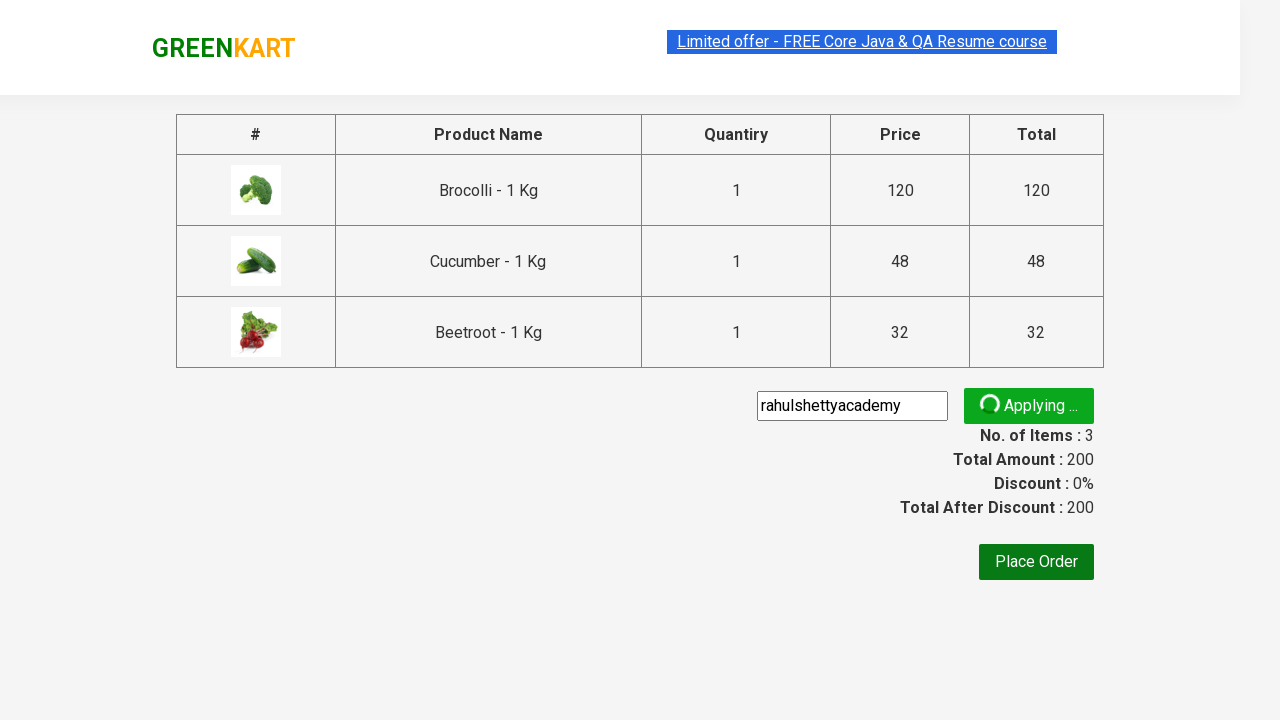

Promo info message appeared
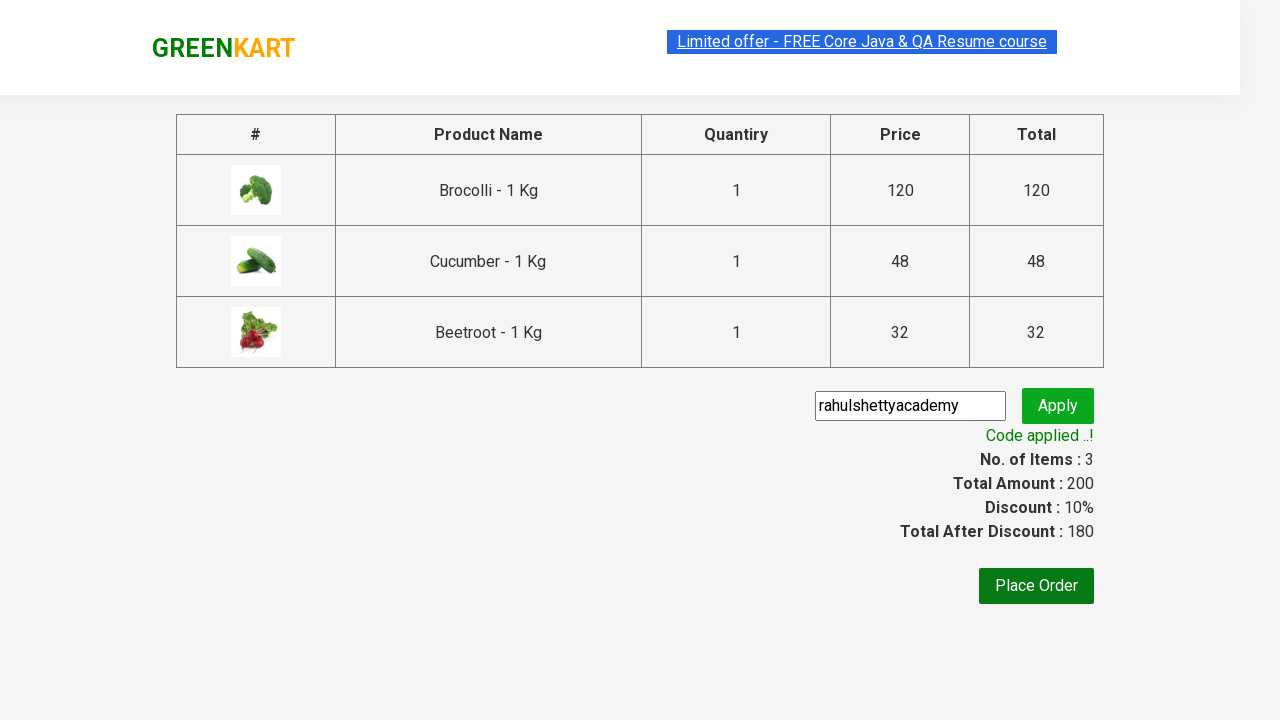

Verified promo code application: Code applied ..!
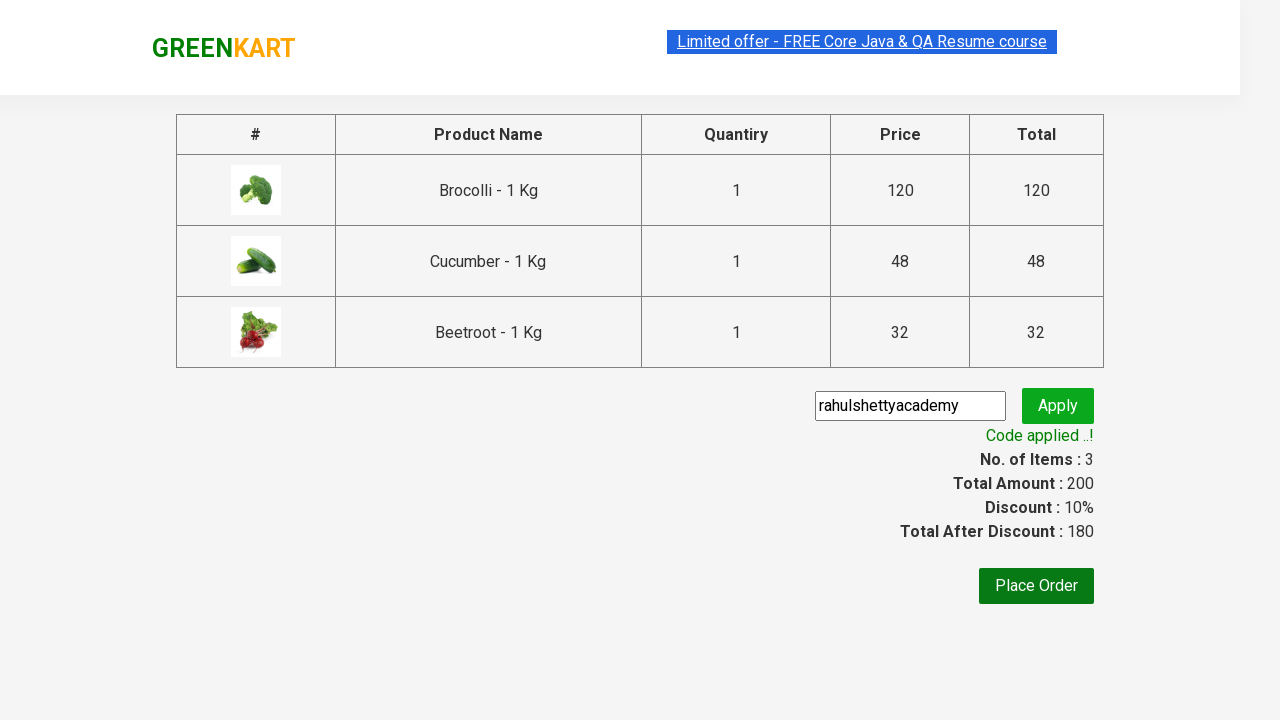

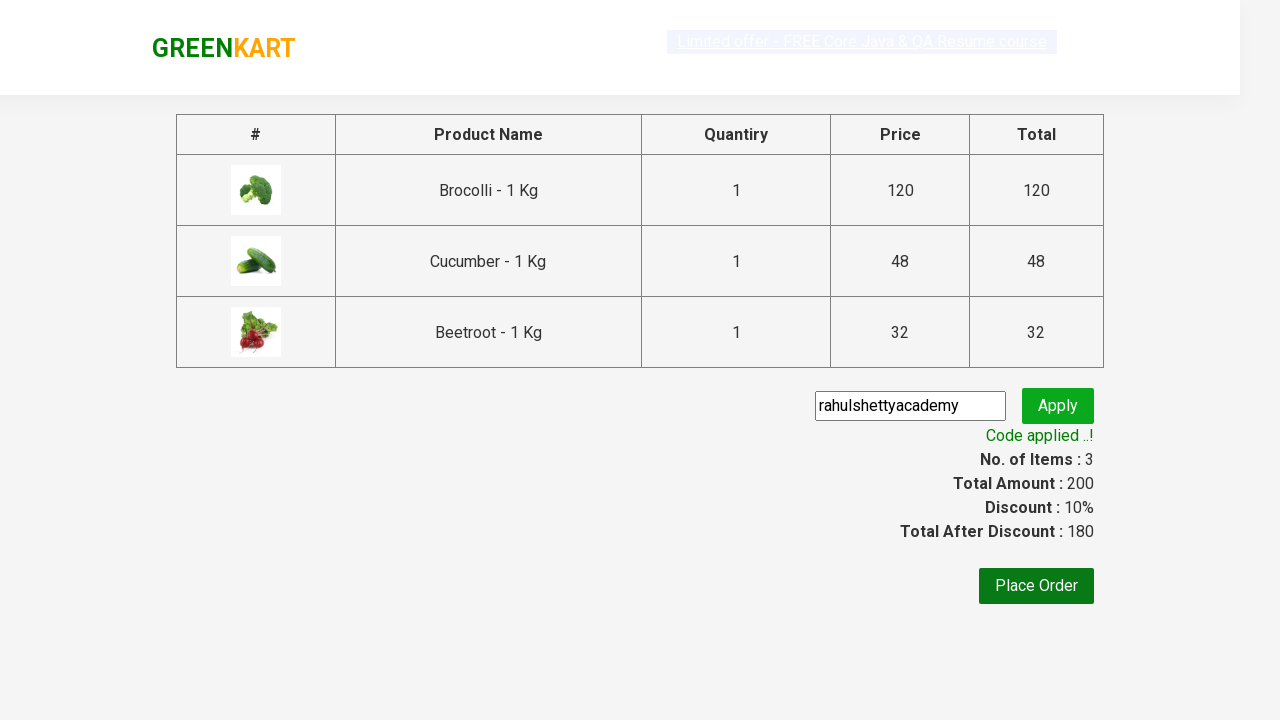